Tests modal dialog functionality by creating a new user account through a form, filling in name, email and password fields, then verifying the data appears in a table

Starting URL: http://www.seleniumui.moderntester.pl/modal-dialog.php

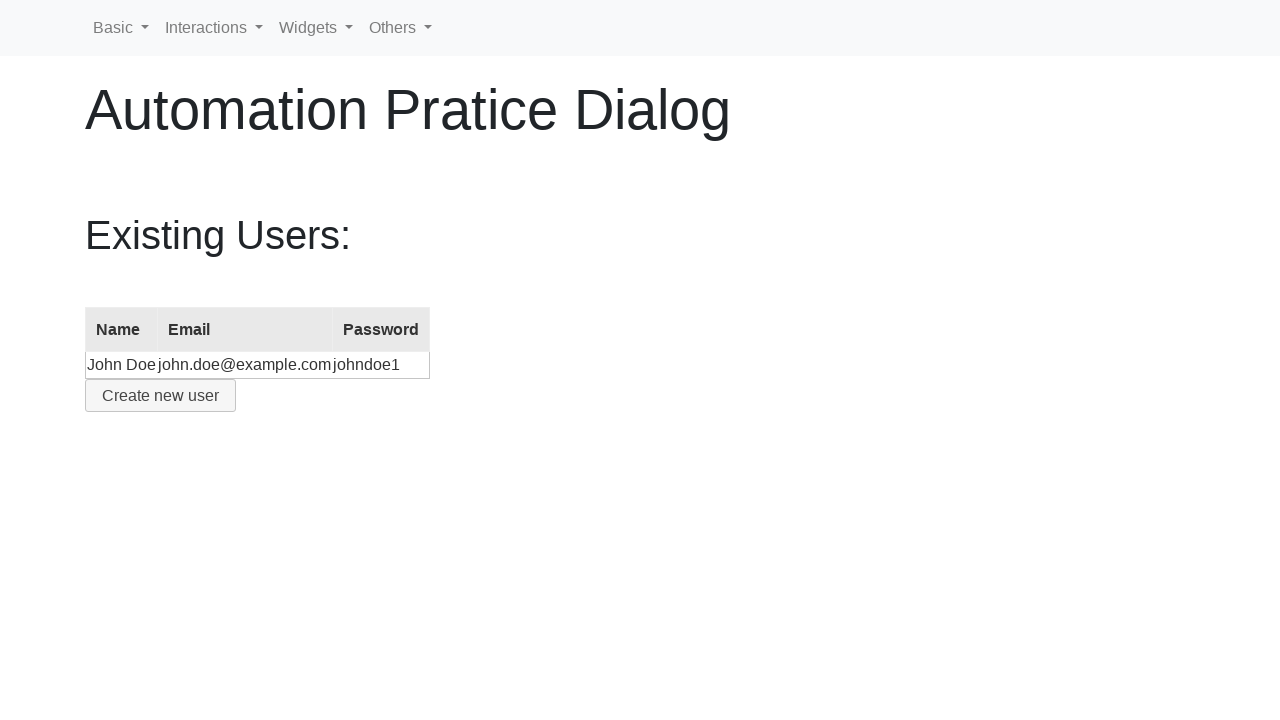

Clicked create user button to open modal dialog at (160, 396) on #create-user
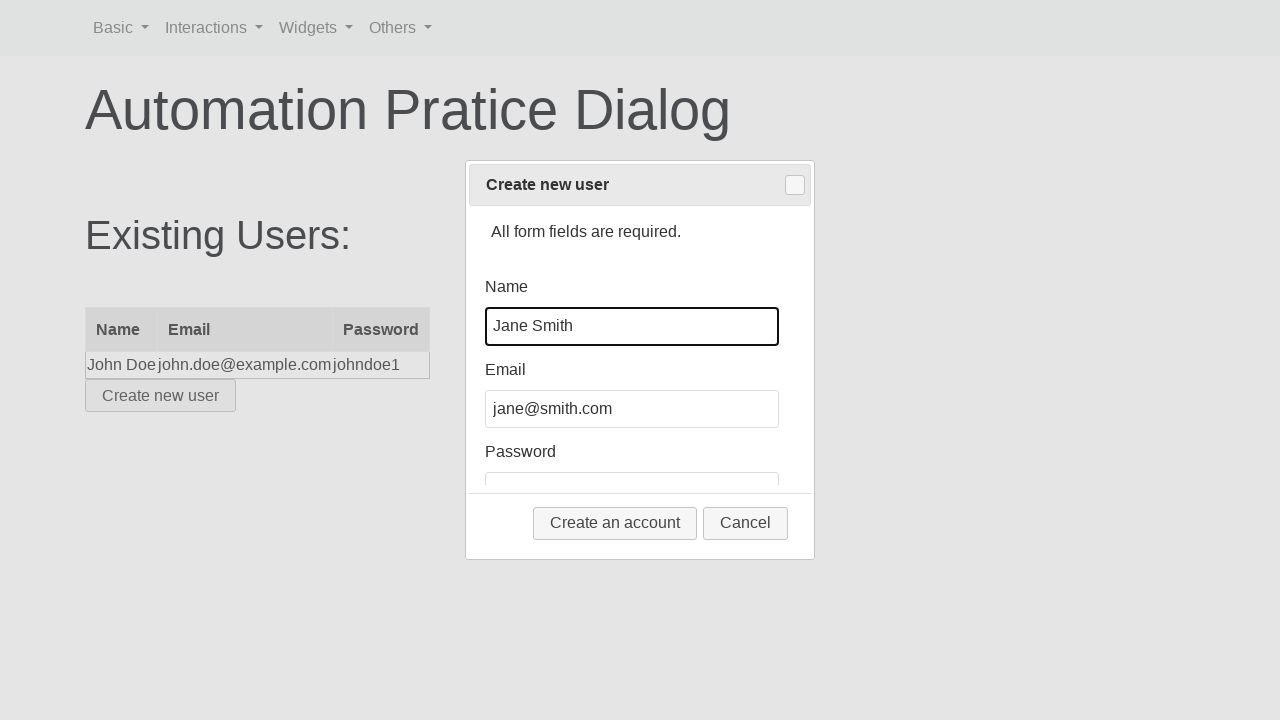

Modal dialog appeared and is visible
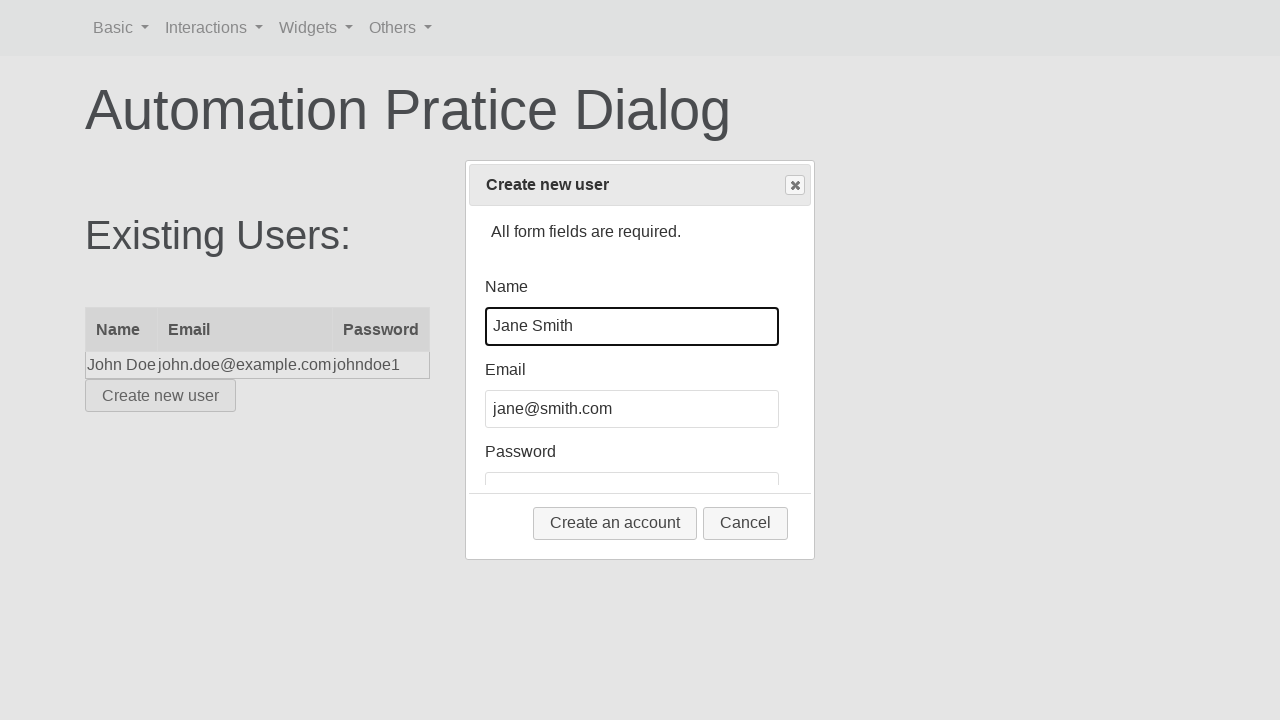

Cleared name field on #name
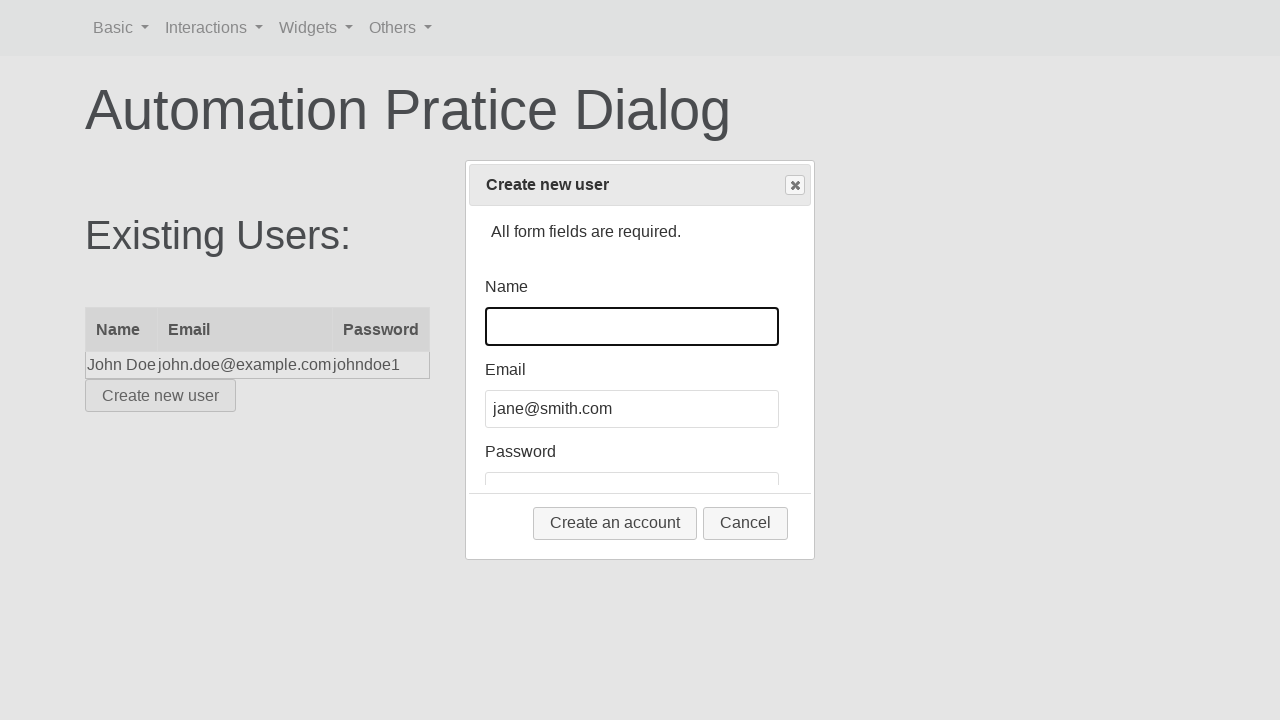

Filled name field with 'Jan Kowalski' on #name
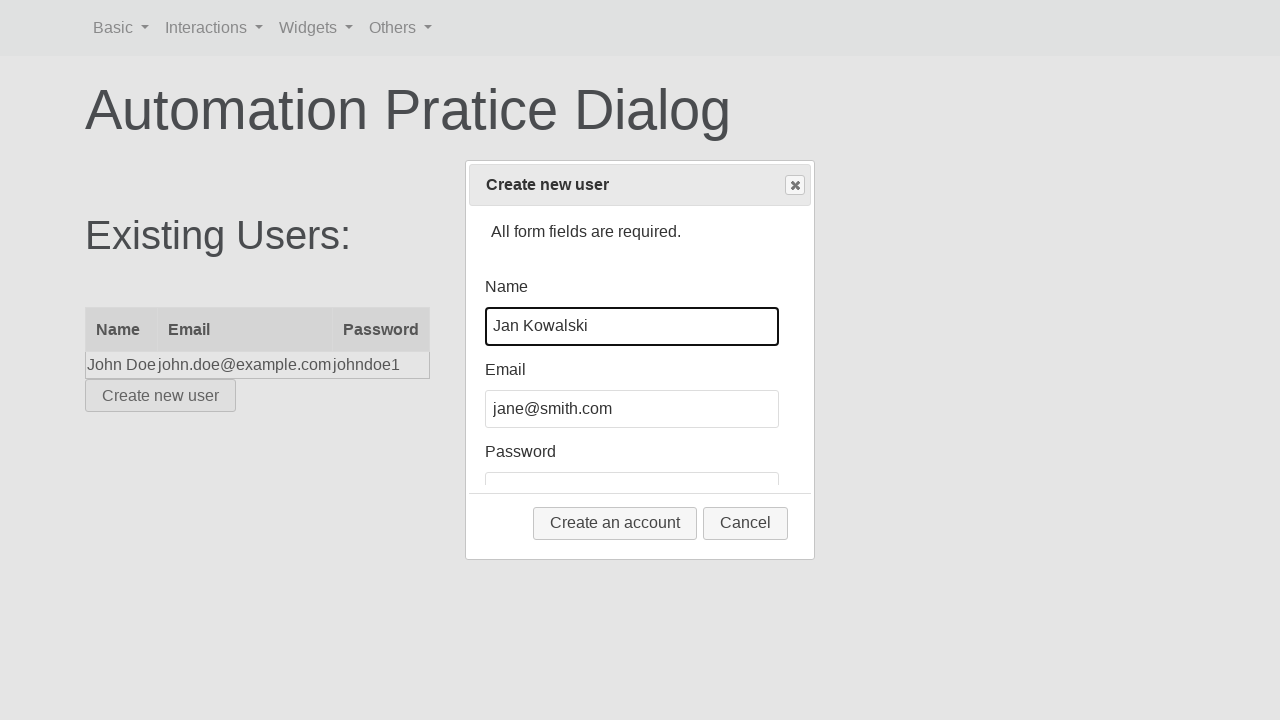

Cleared email field on #email
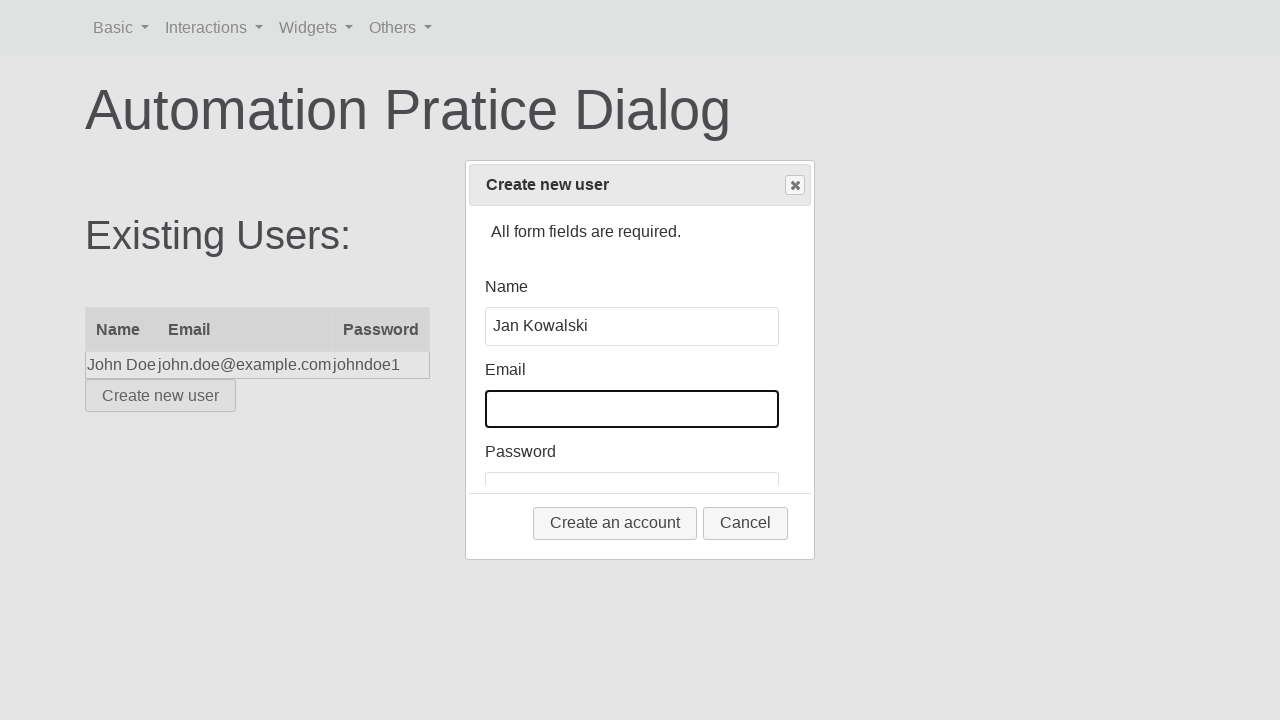

Filled email field with 'mail@mail.com' on #email
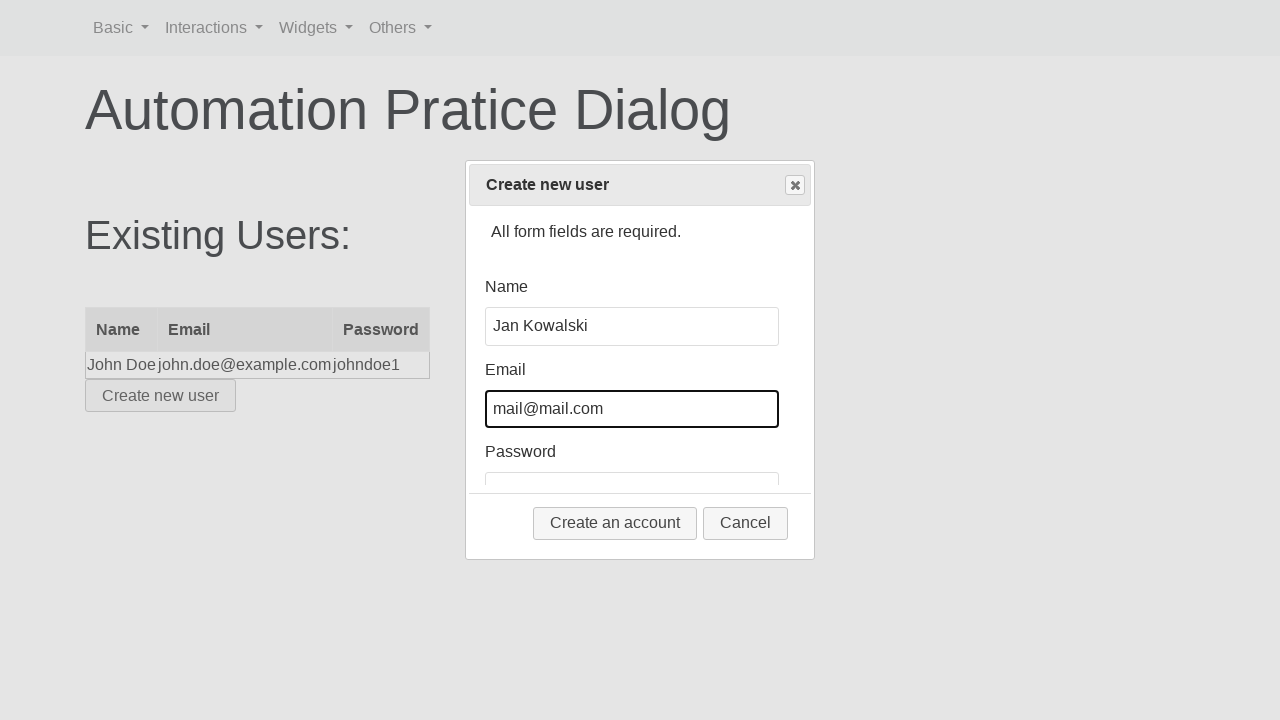

Cleared password field on #password
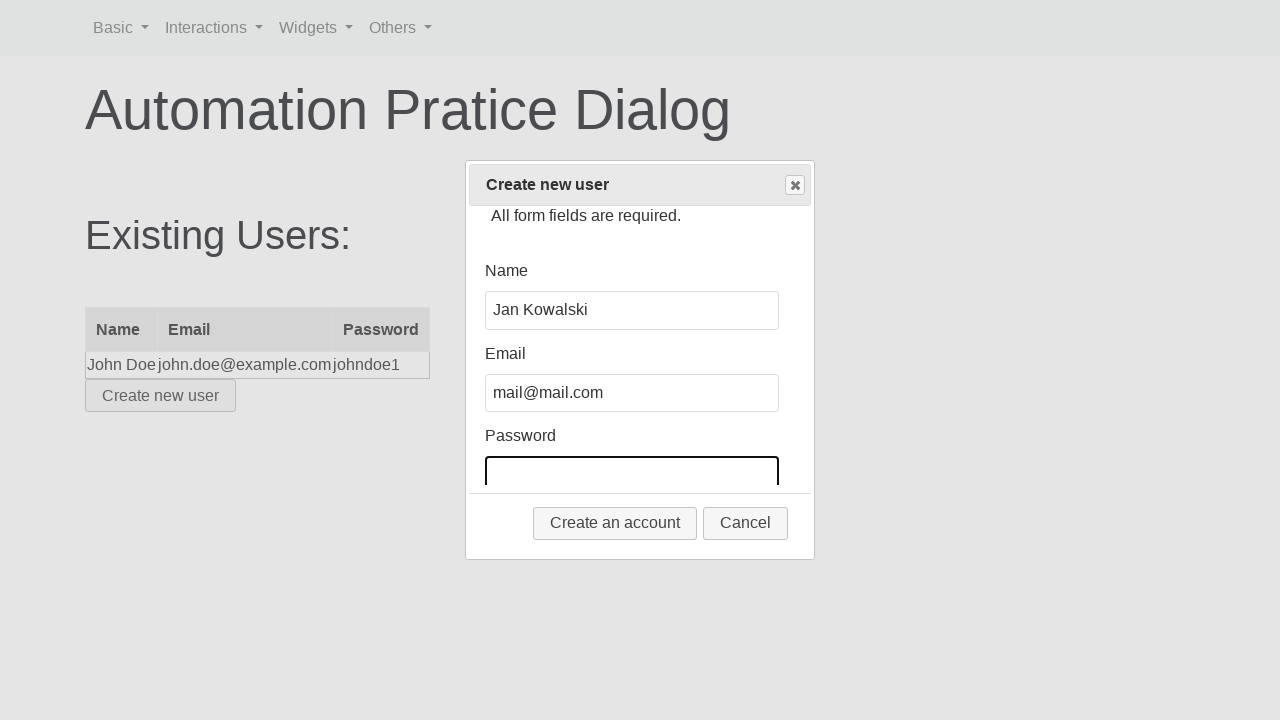

Filled password field with 'qwe123' on #password
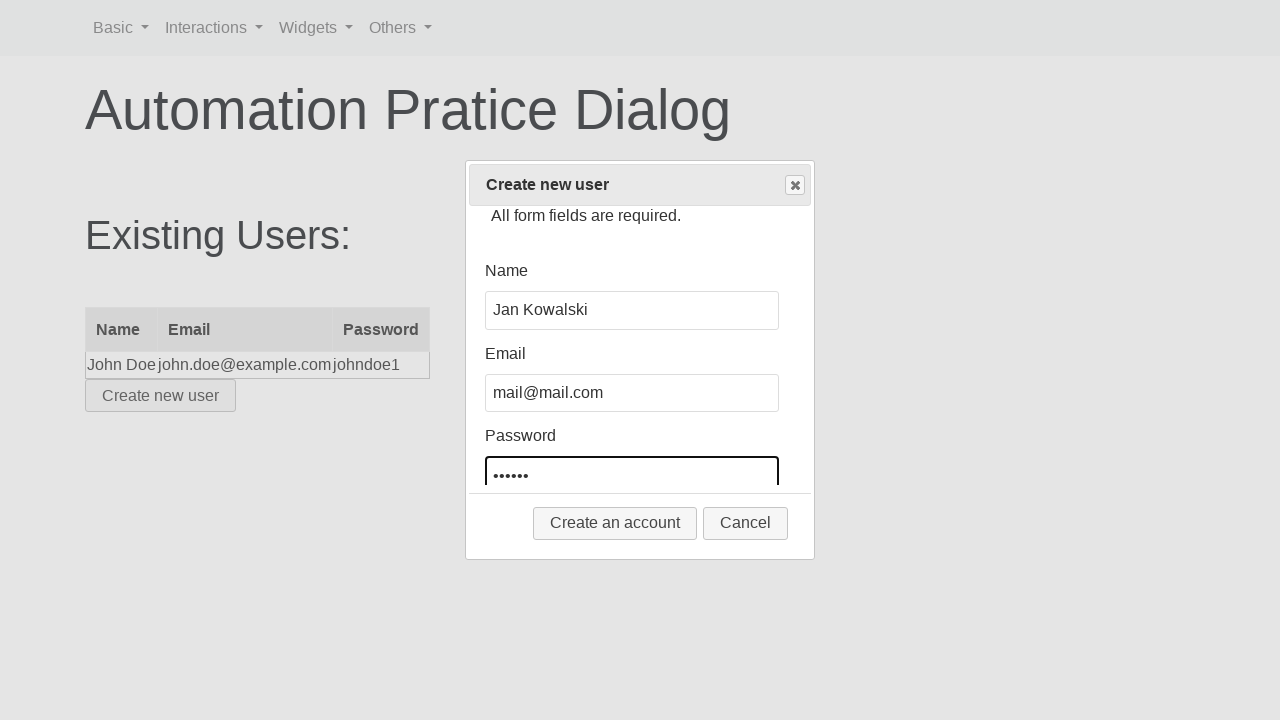

Clicked 'Create an account' button to submit form at (615, 523) on button:has-text('Create an account')
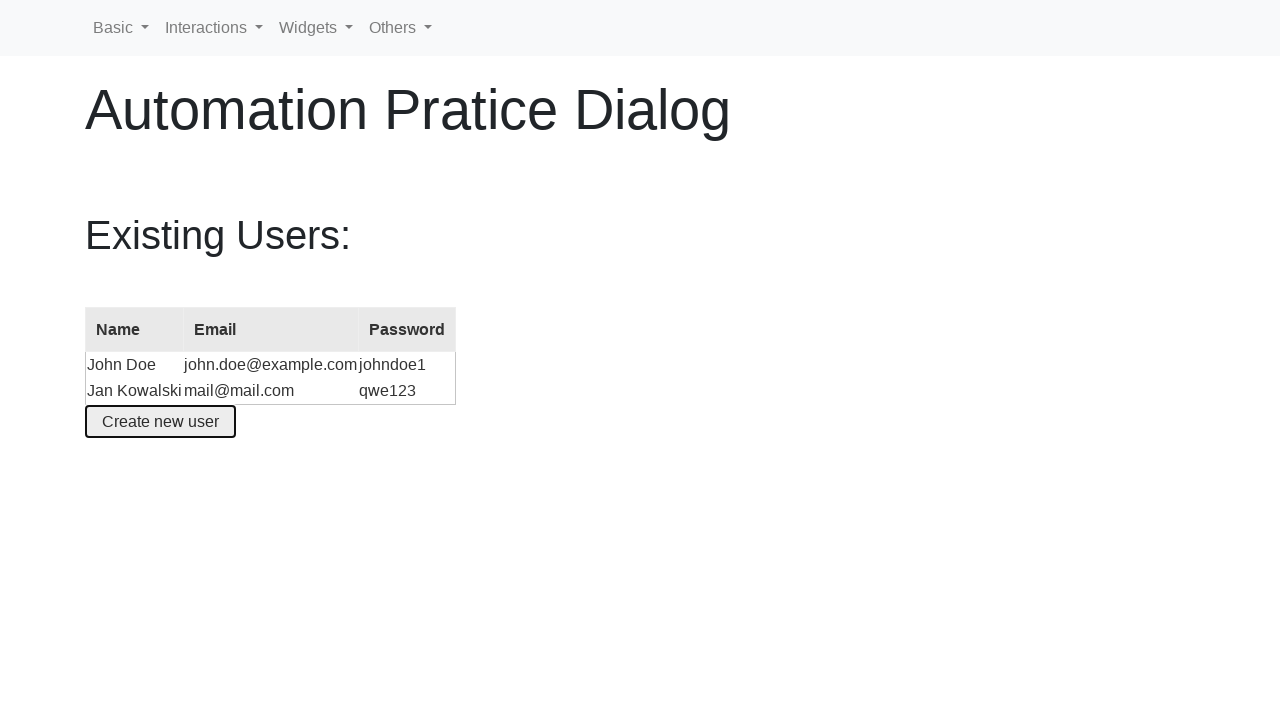

New user row appeared in the table
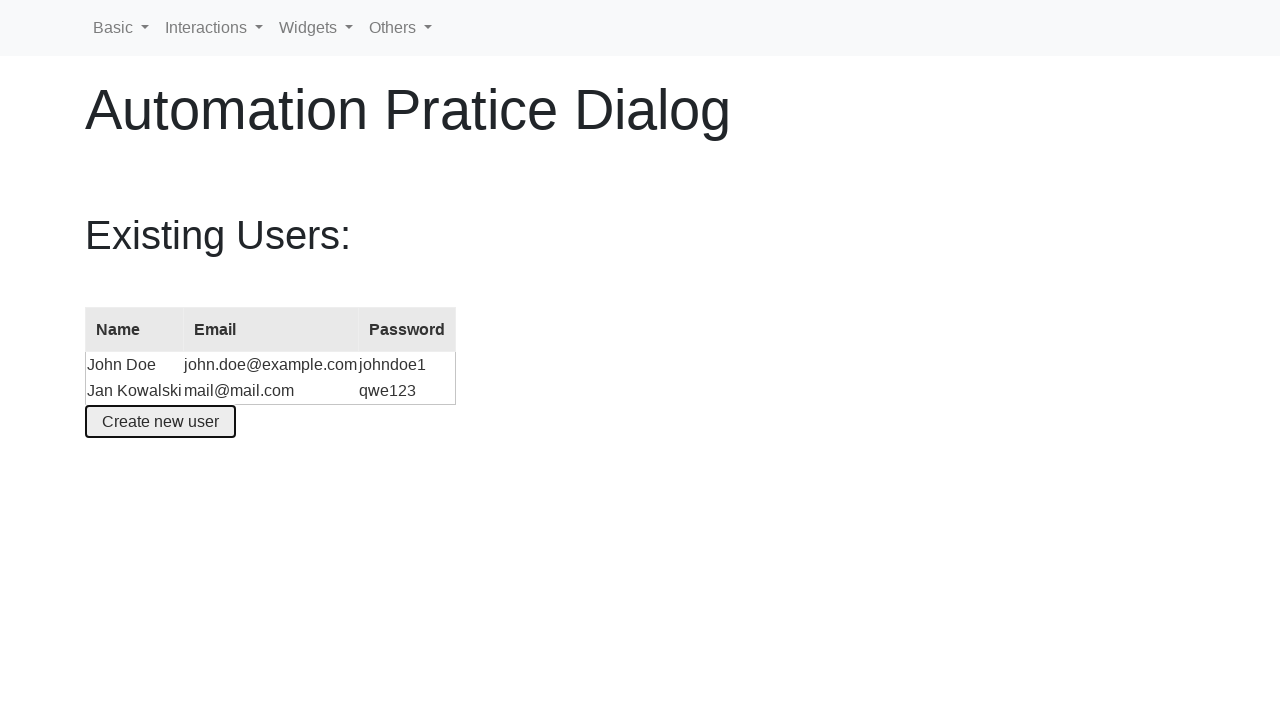

Located all table rows
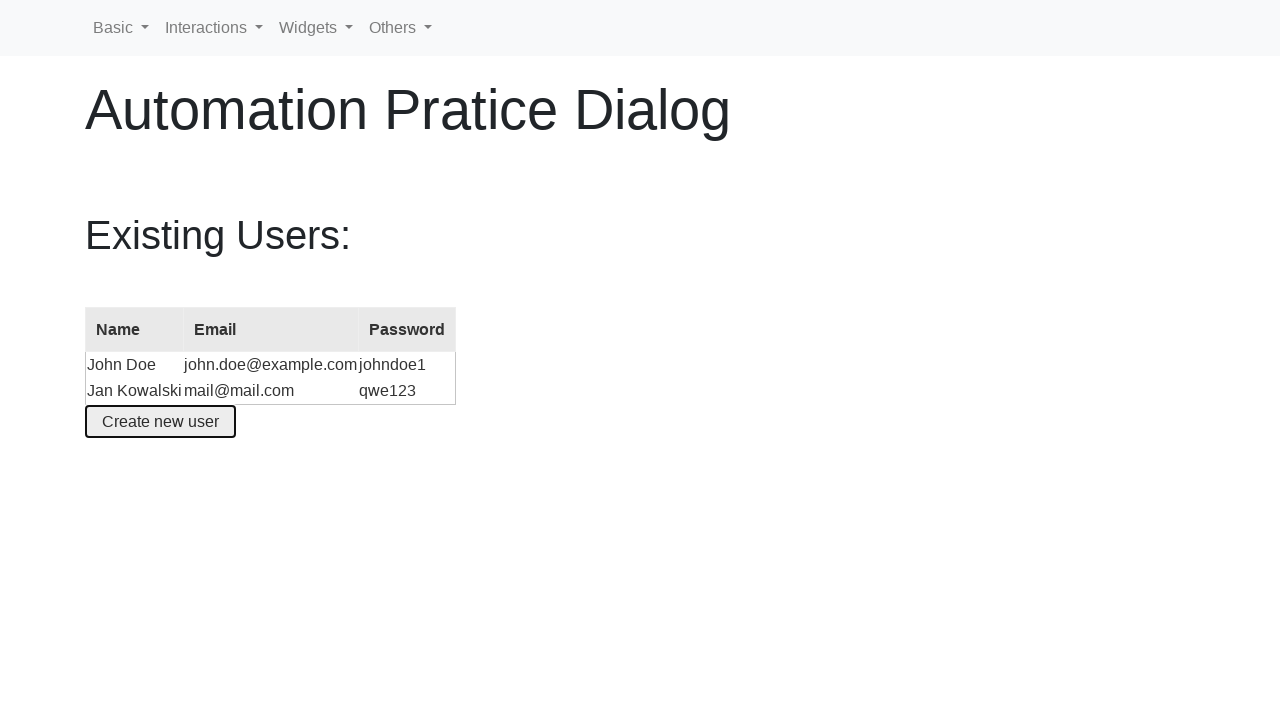

Identified last row in table
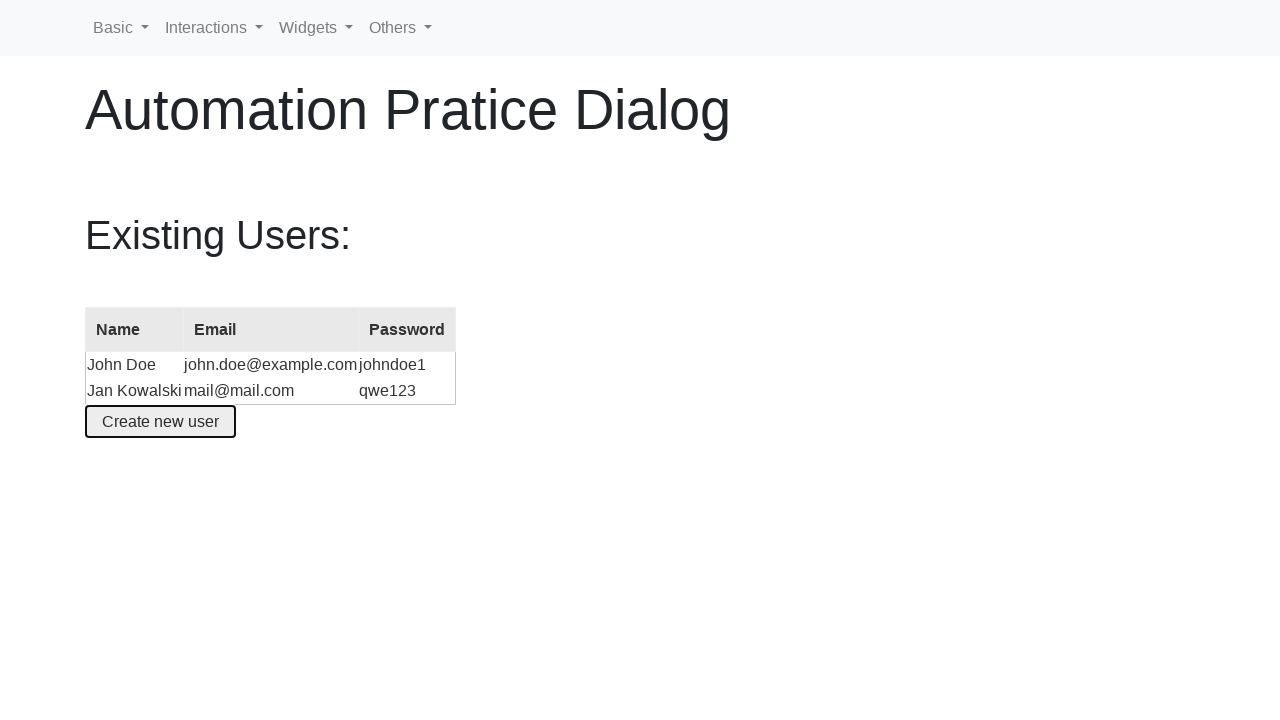

Retrieved name from last row: 'Jan Kowalski'
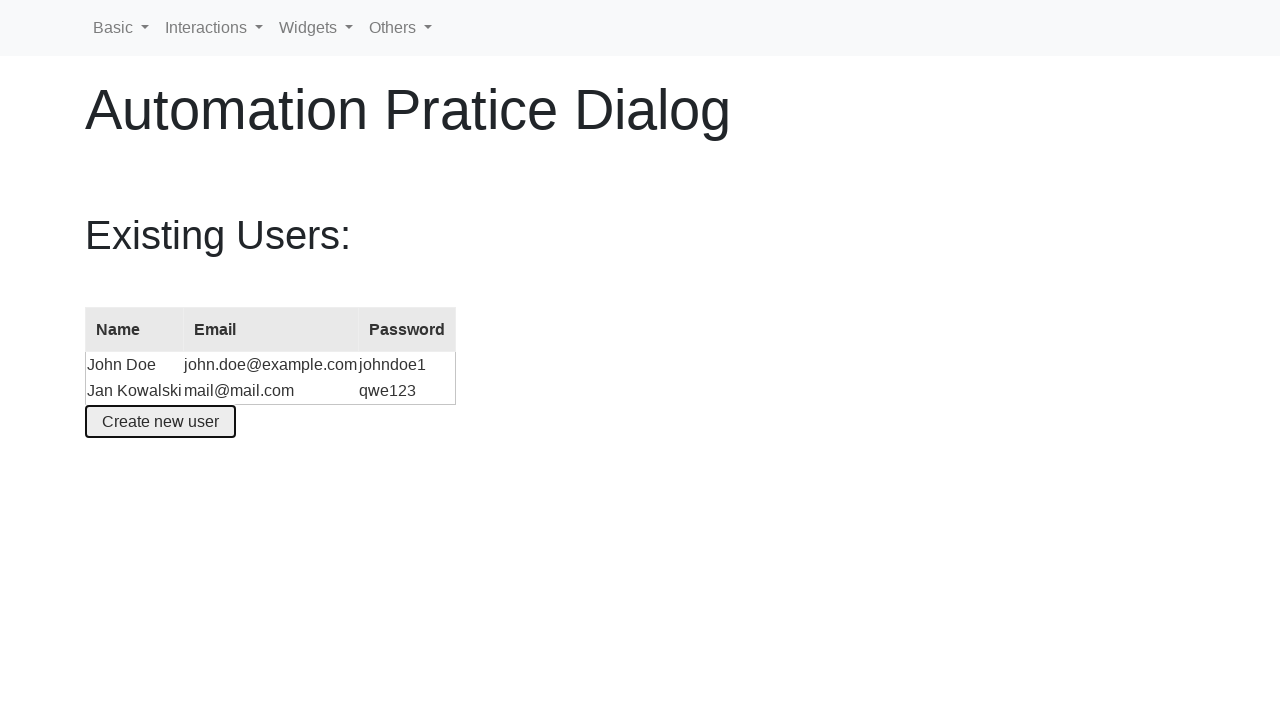

Retrieved email from last row: 'mail@mail.com'
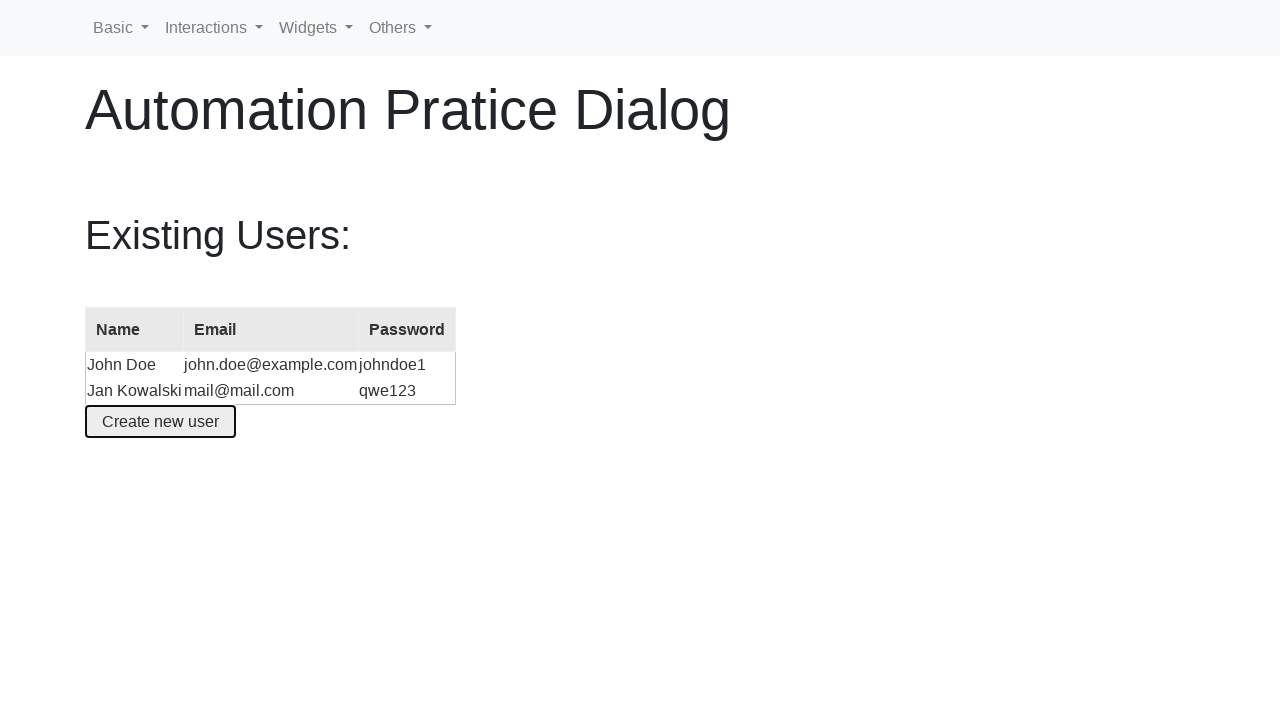

Retrieved password from last row: 'qwe123'
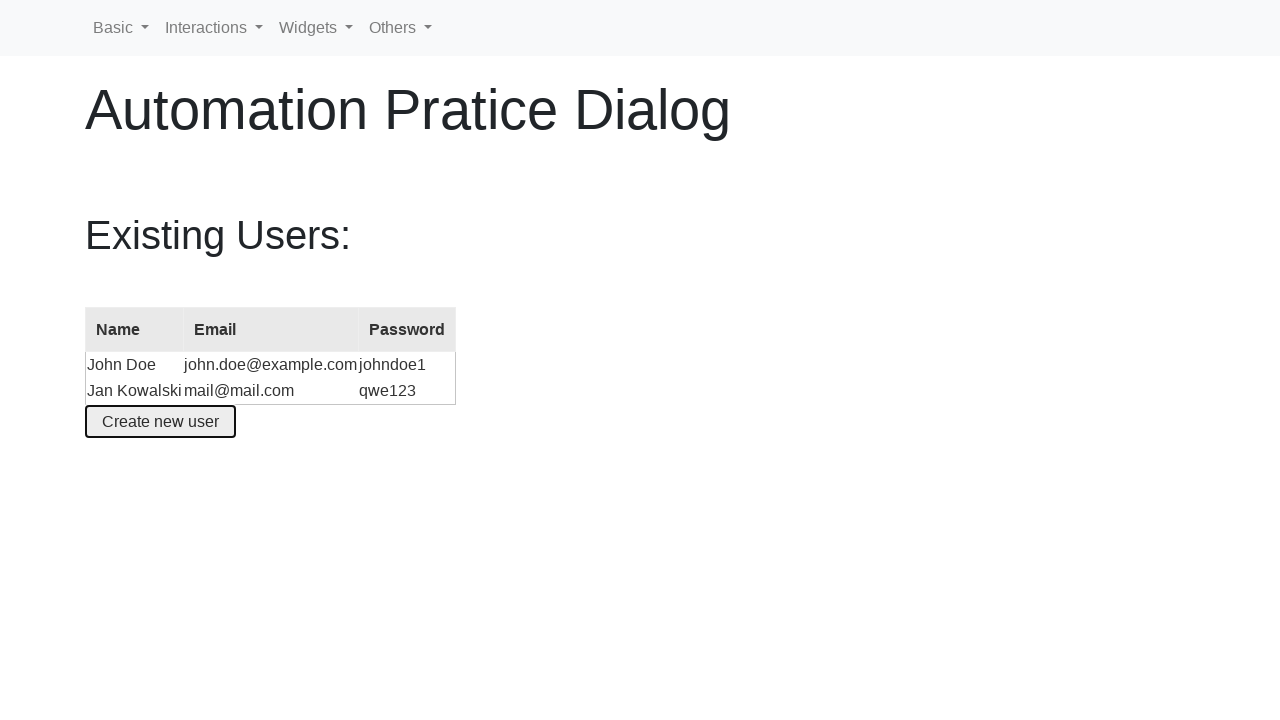

Verified name matches expected value 'Jan Kowalski'
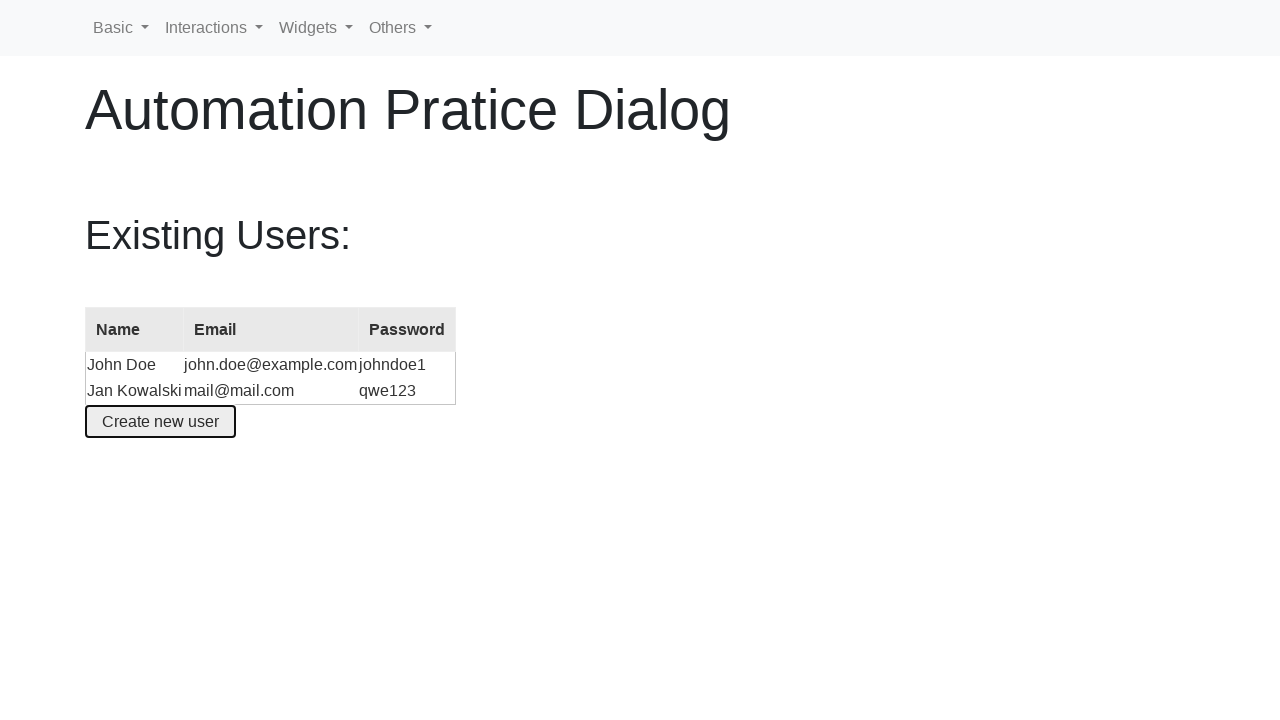

Verified email matches expected value 'mail@mail.com'
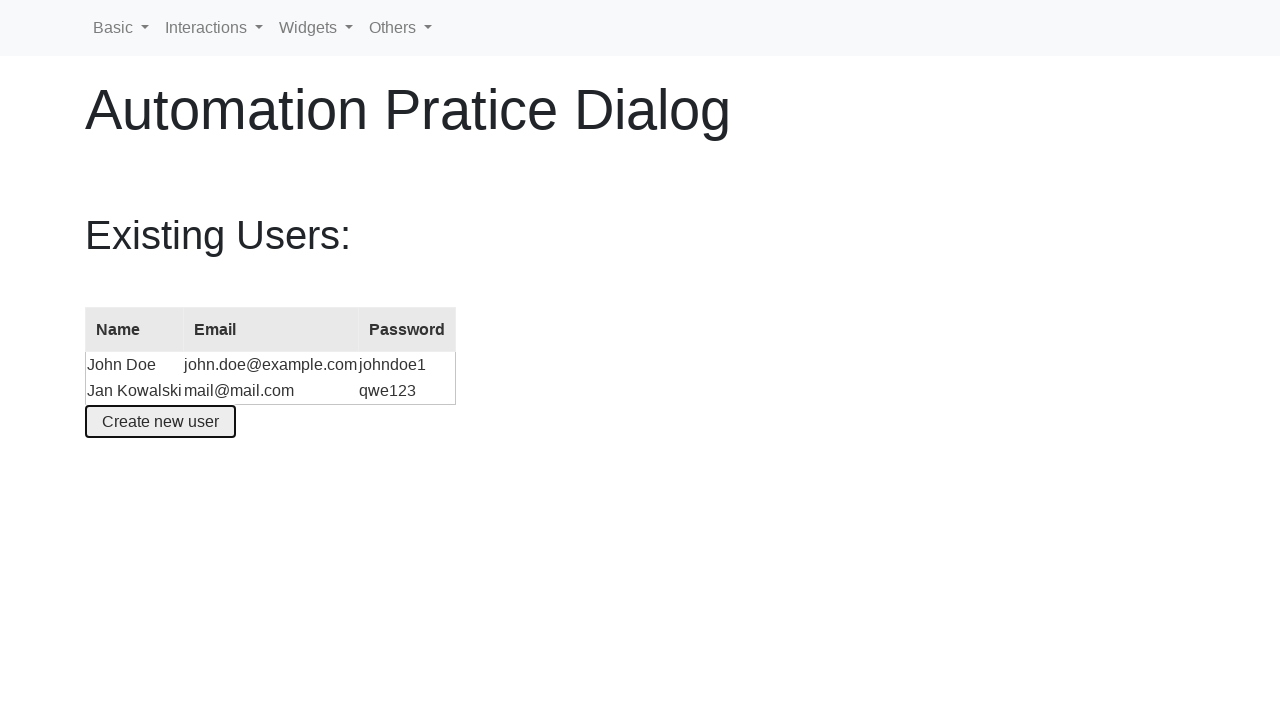

Verified password matches expected value 'qwe123'
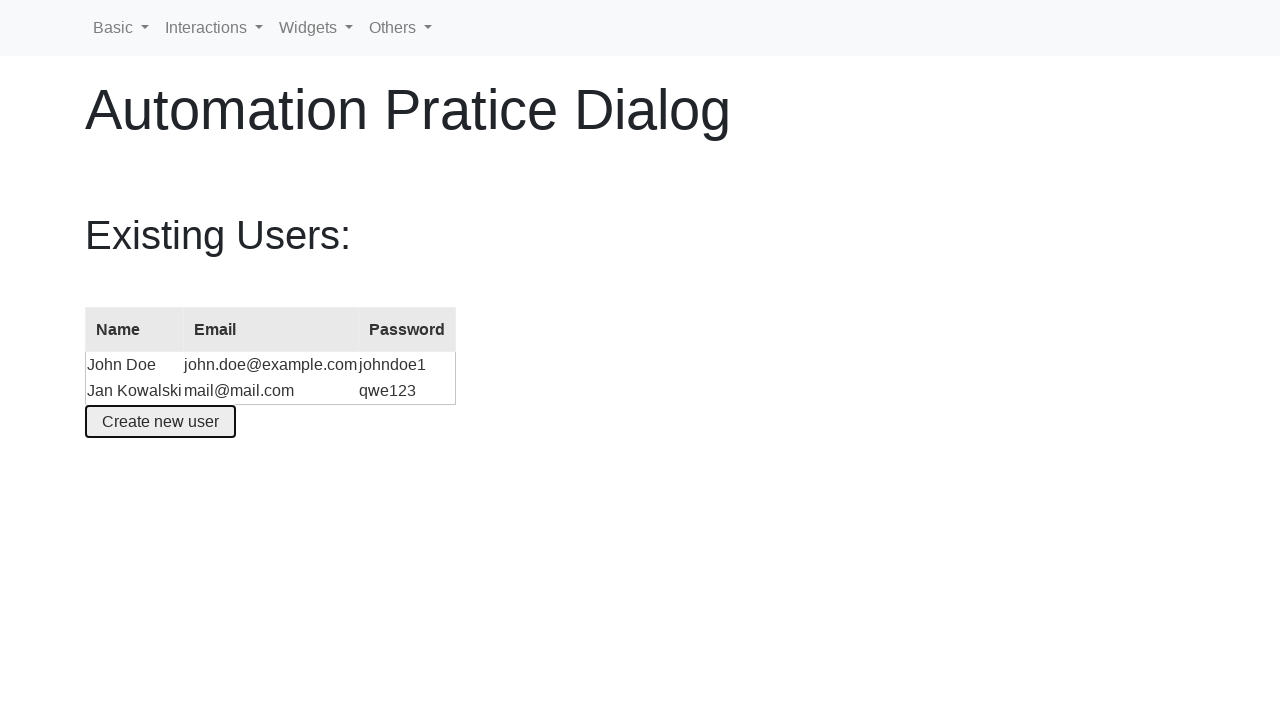

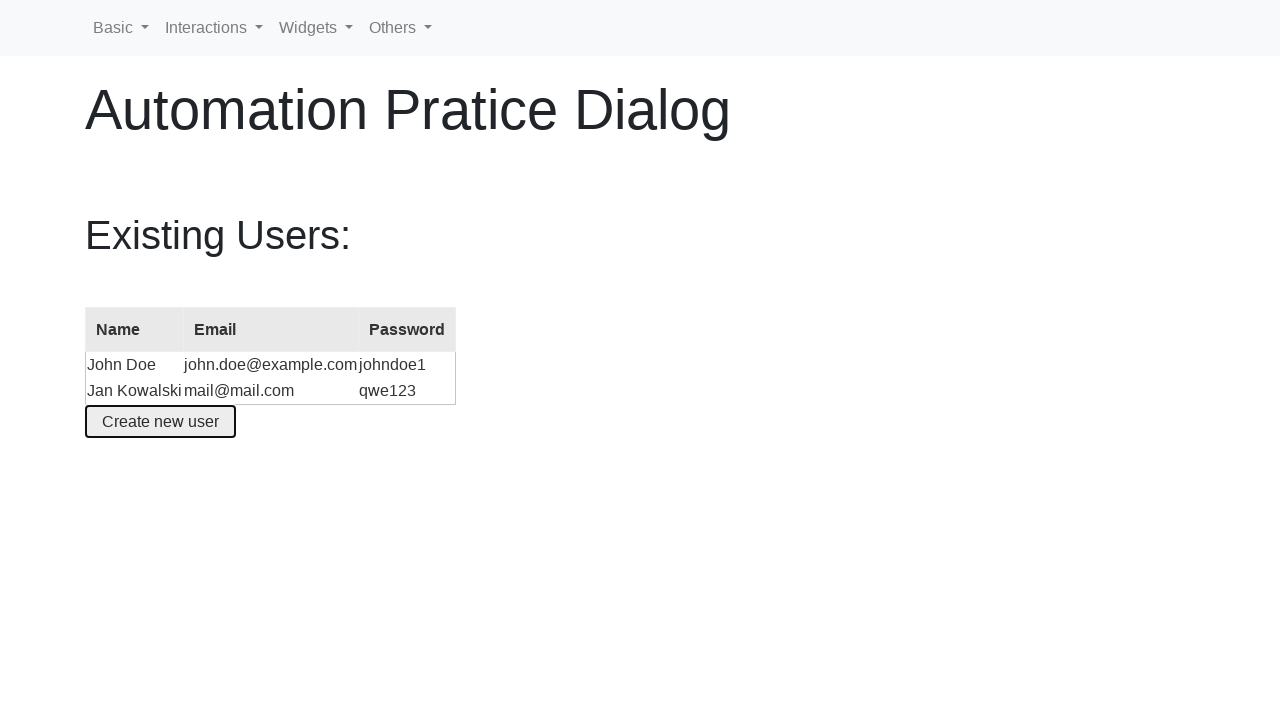